Tests table column sorting by clicking on the fruit column header to sort in descending order

Starting URL: https://rahulshettyacademy.com/seleniumPractise/#/offers

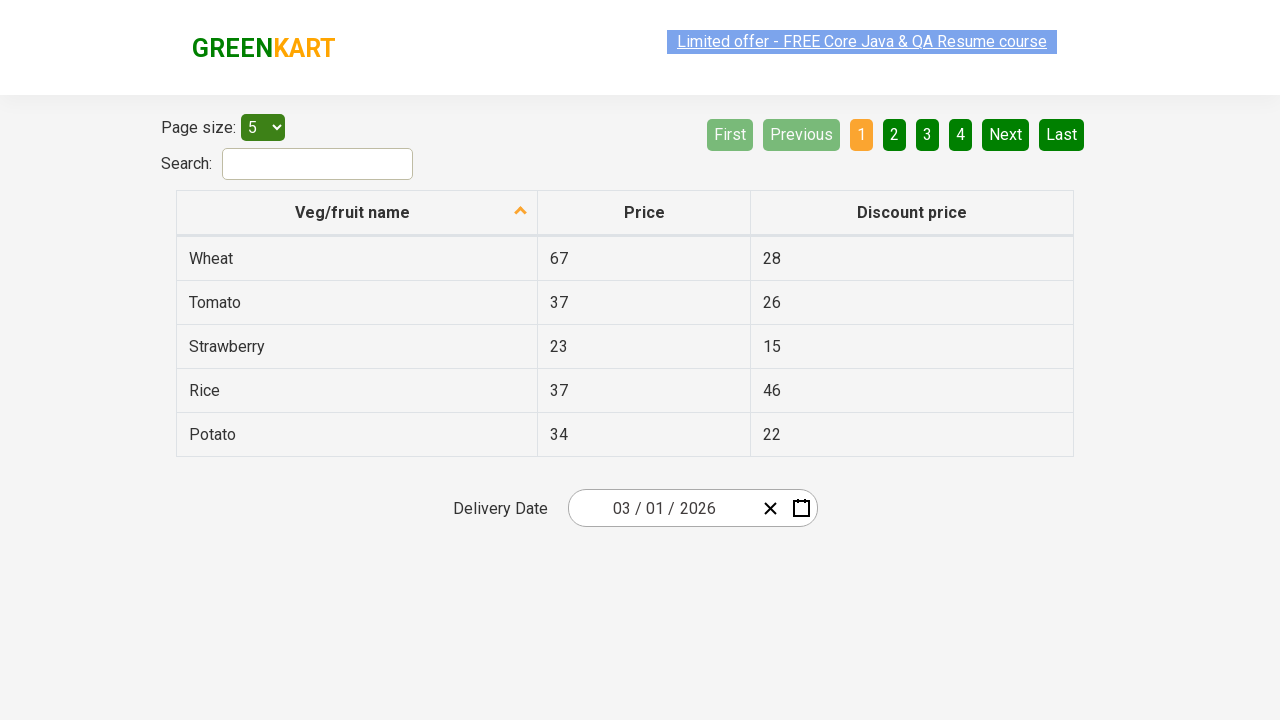

Waited for table to load - fruit column data visible
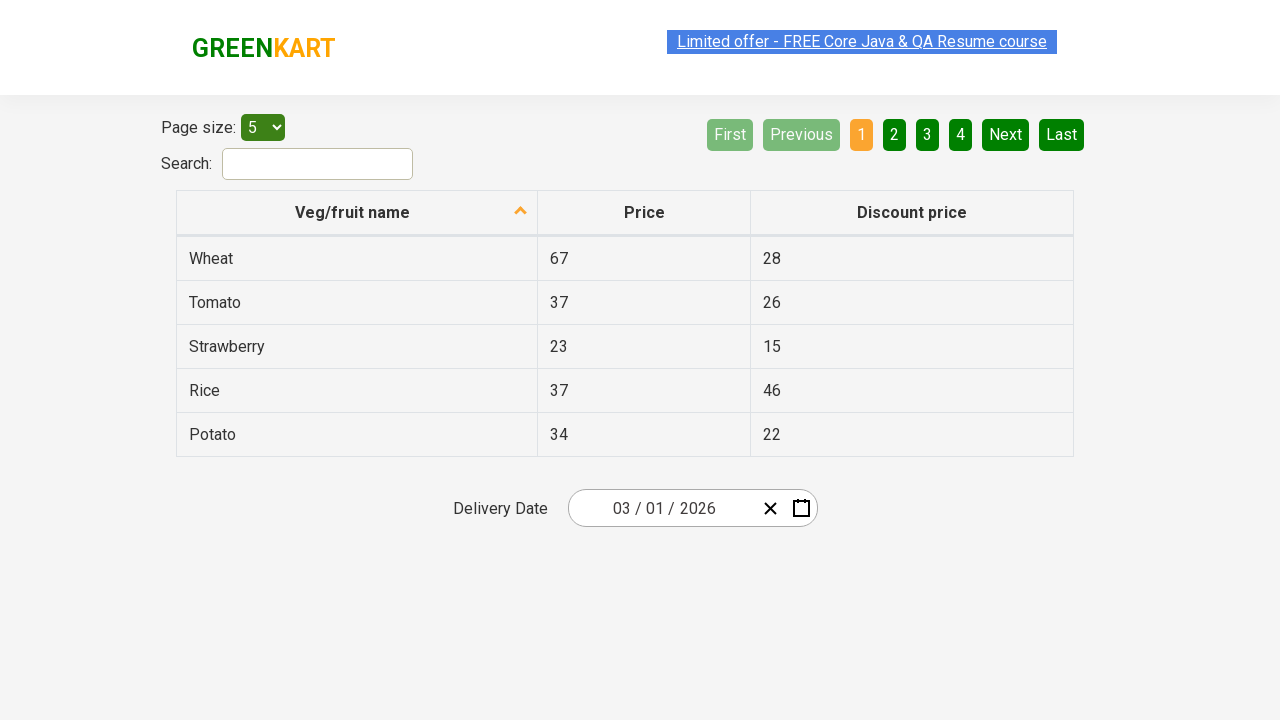

Clicked on fruit column header to sort in descending order at (644, 213) on tr th:nth-child(2)
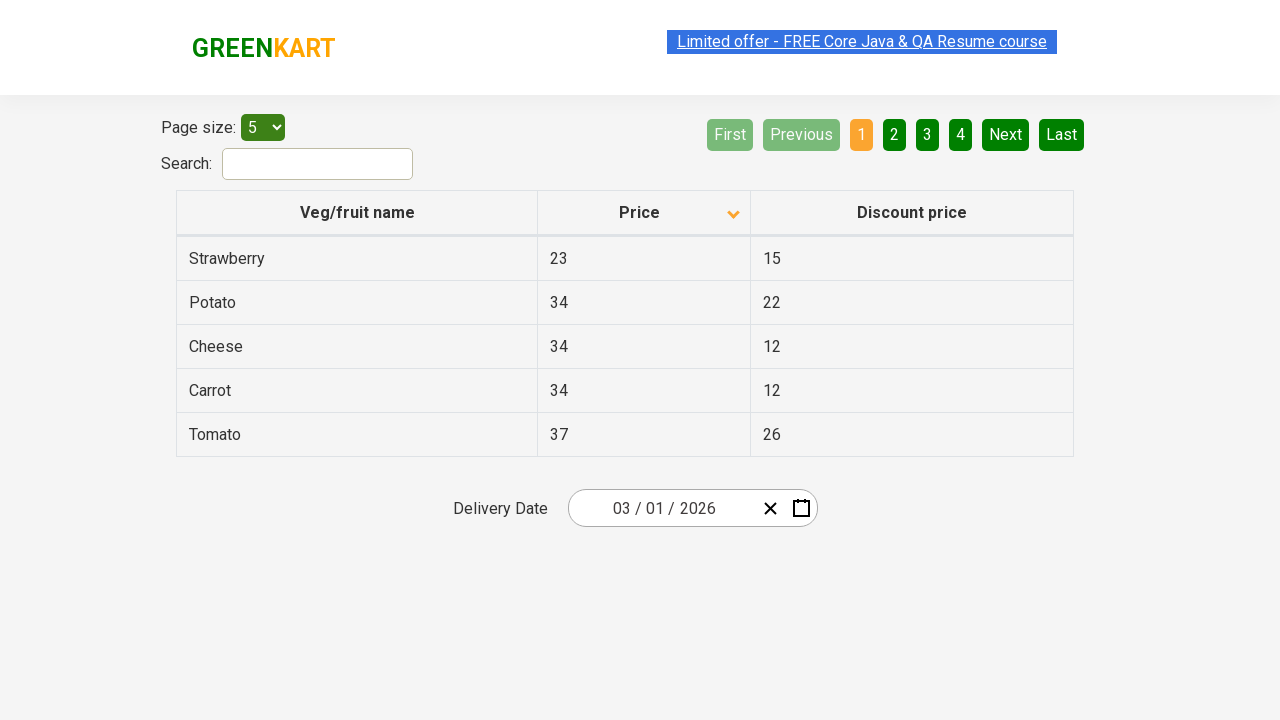

Waited 500ms for sort operation to complete
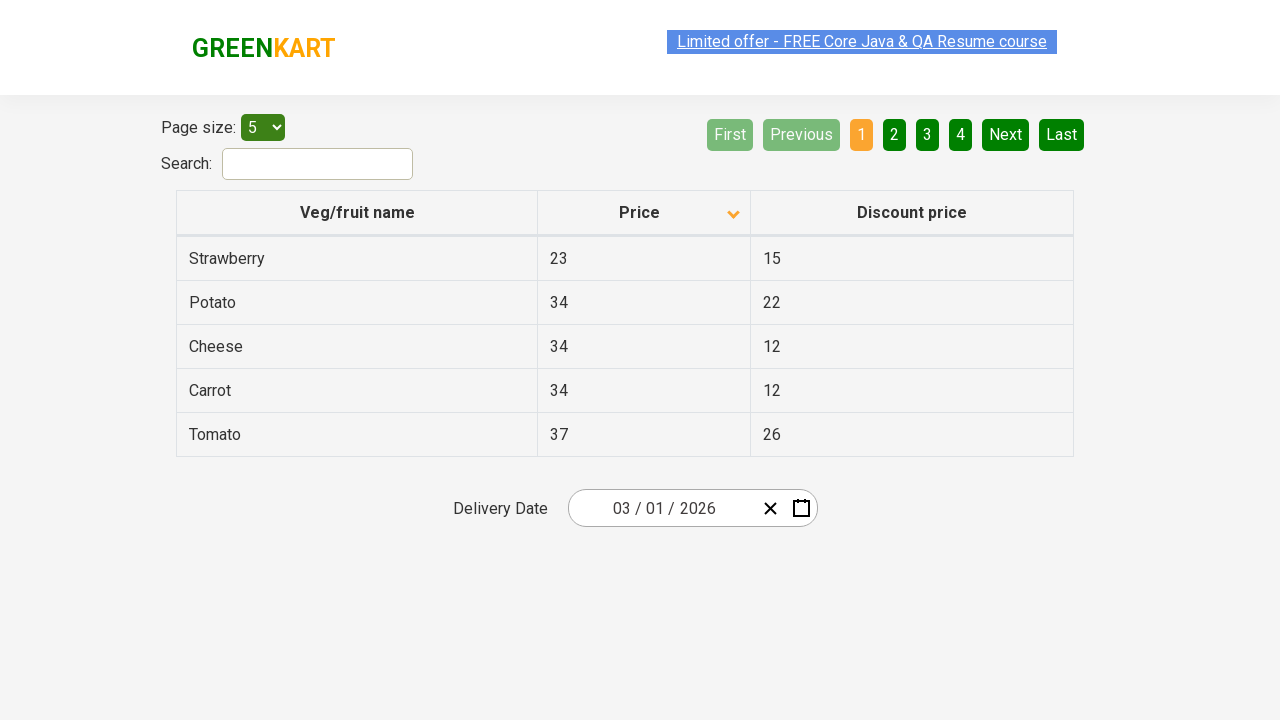

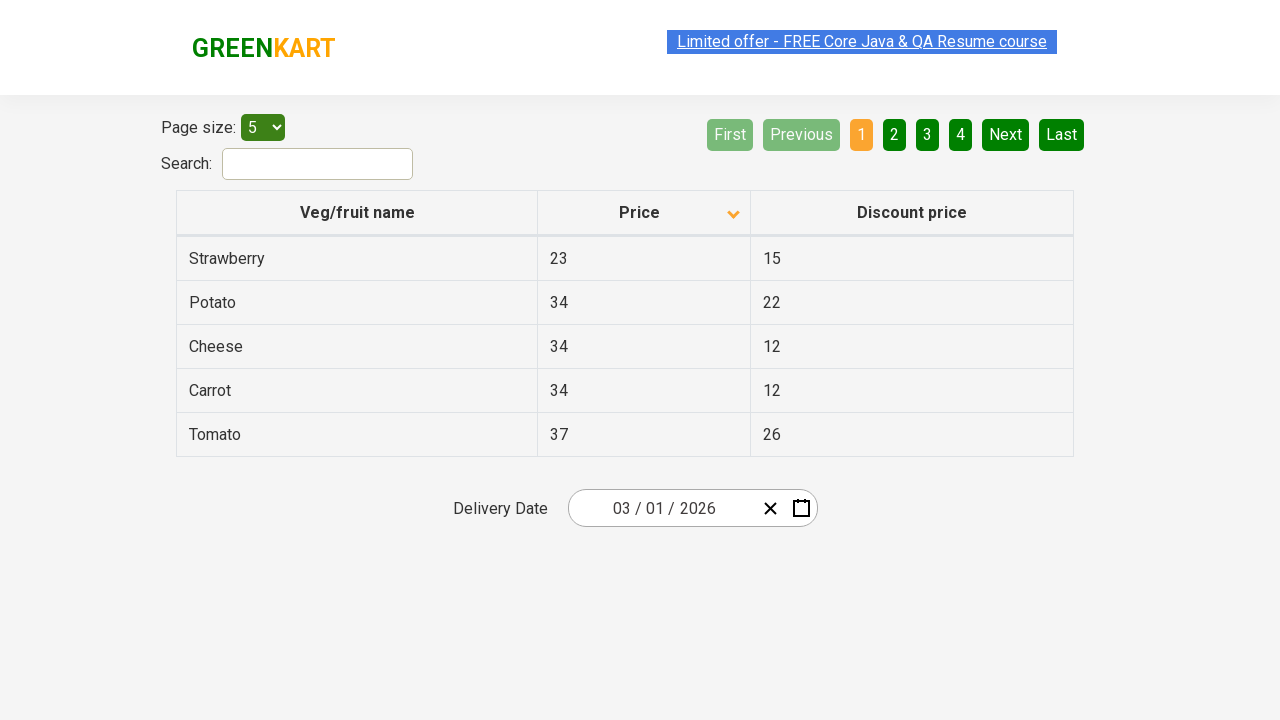